Tests dropdown selection functionality on a registration form by selecting options from Skills, Country, and Religion dropdowns using three different selection methods (by index, by value, and by visible text).

Starting URL: https://grotechminds.com/registration/

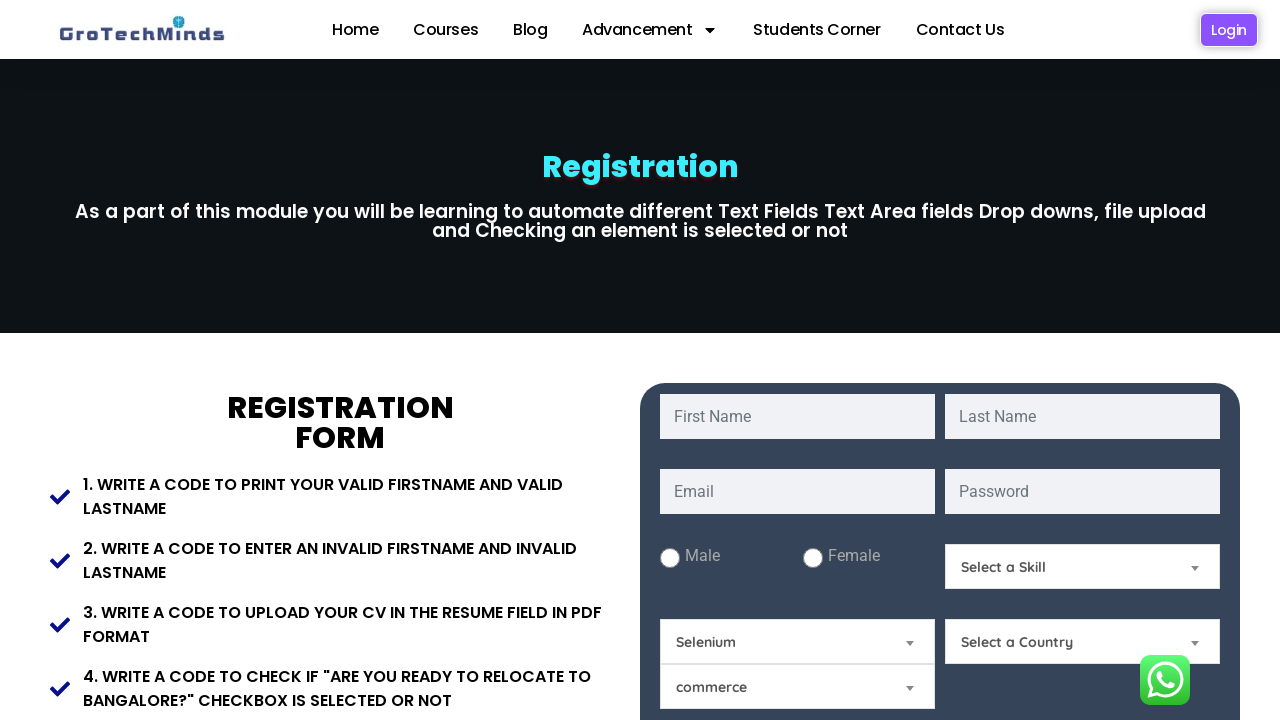

Selected 2nd option (index 1) from Skills dropdown on #Skills
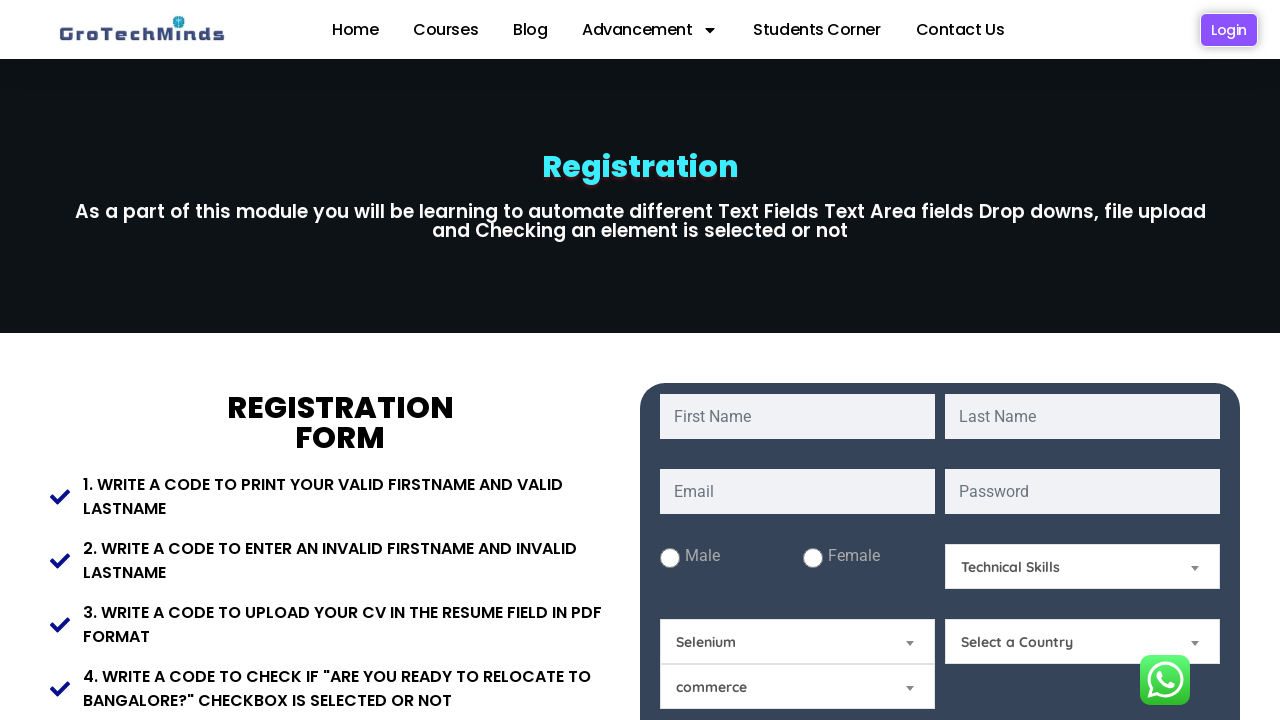

Selected 'India' from Country dropdown by value on #Country
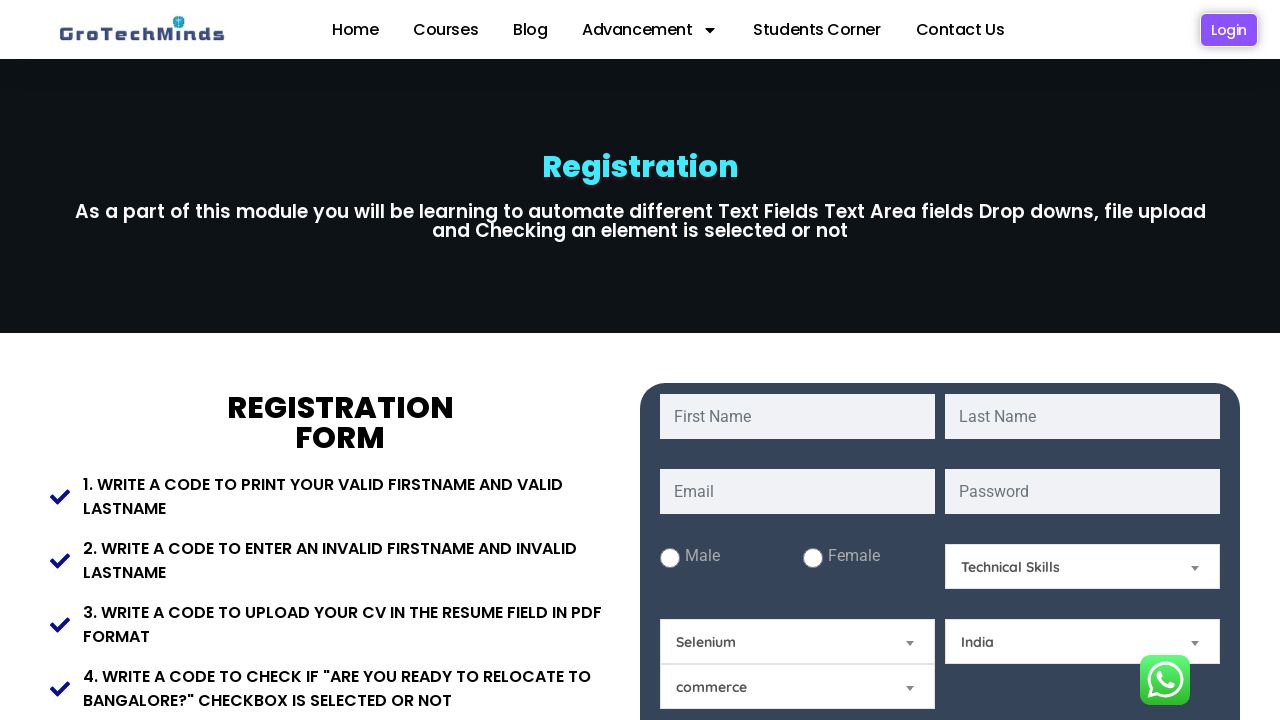

Selected 'Hindu' from Religion dropdown by visible text on #Relegion
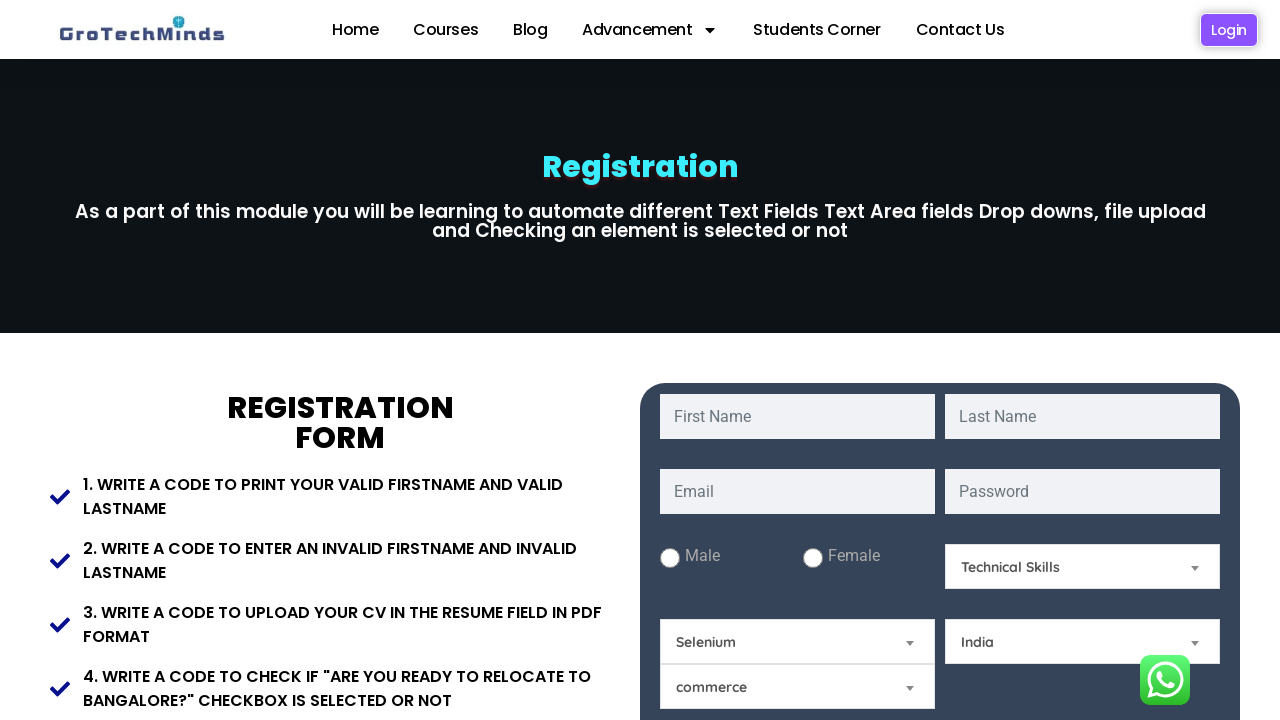

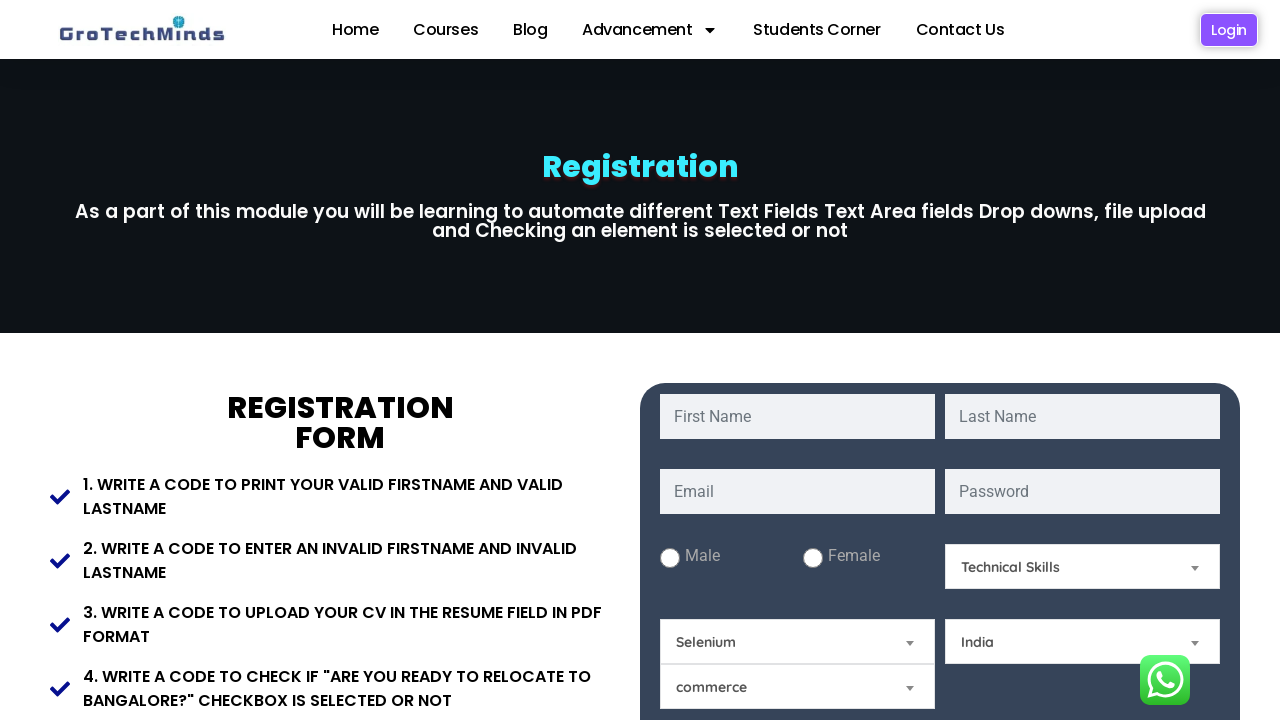